Navigates to Selenium documentation page and clicks on a link containing the text "Test" (likely "Test Practices" or similar)

Starting URL: https://www.selenium.dev/documentation/

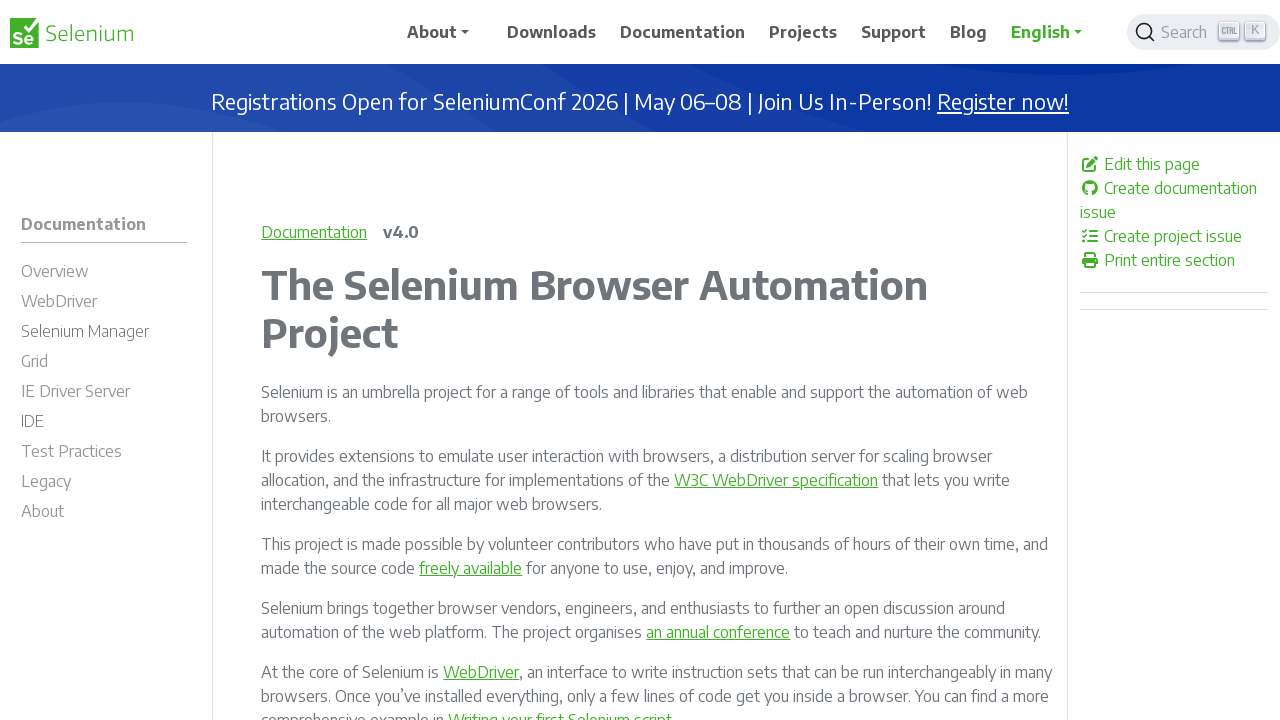

Navigated to Selenium documentation page
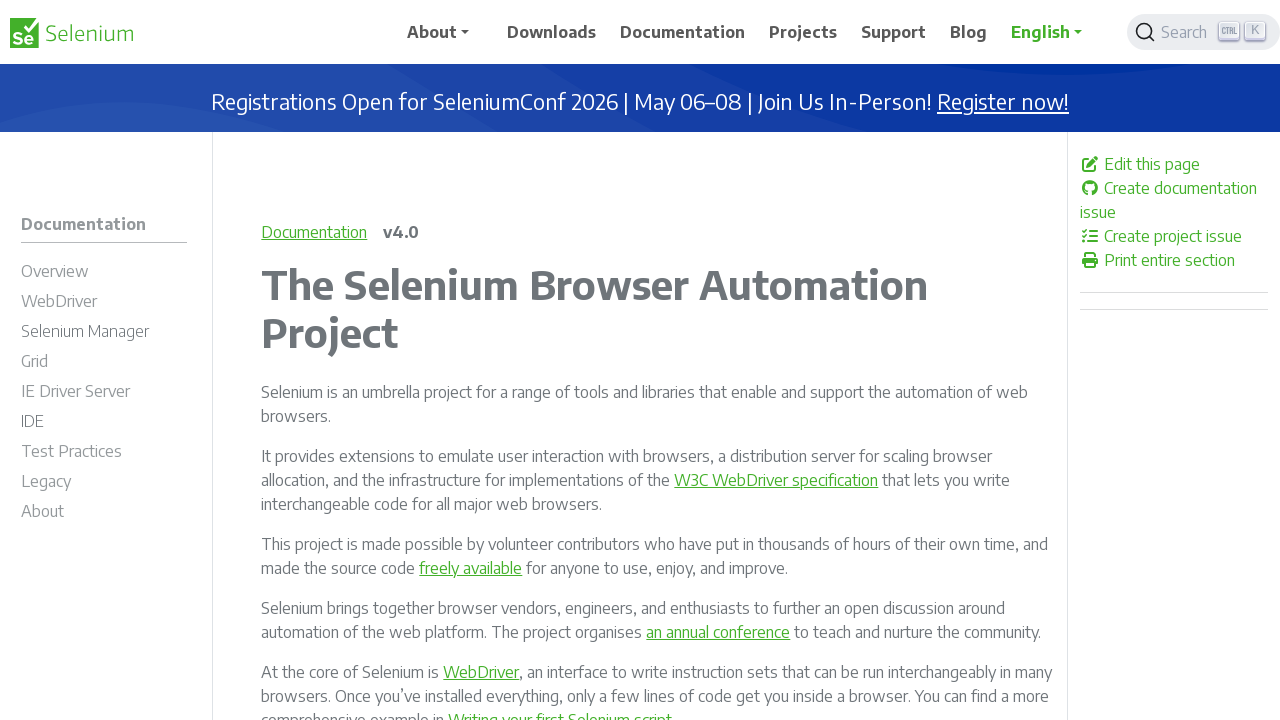

Clicked on link containing 'Test' text at (104, 454) on a:has-text('Test')
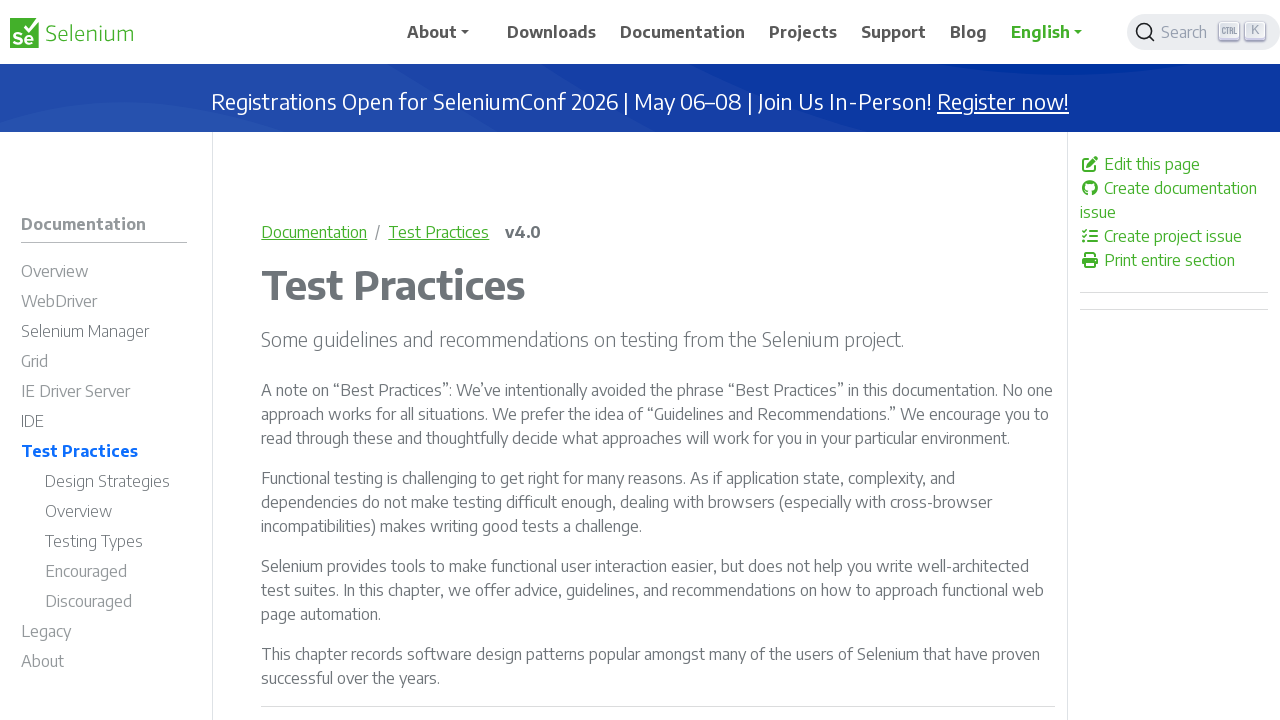

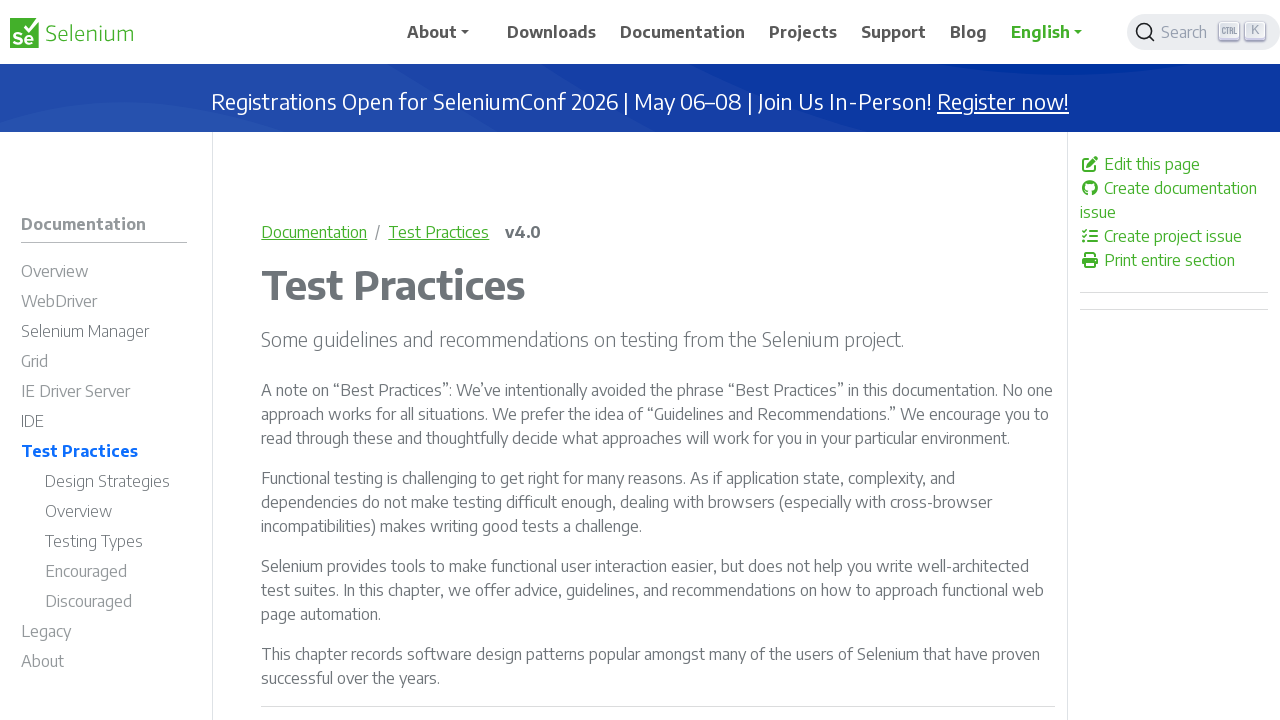